Tests JavaScript prompt alert handling by clicking a button to trigger a prompt, entering text into the prompt, and accepting it

Starting URL: https://v1.training-support.net/selenium/javascript-alerts

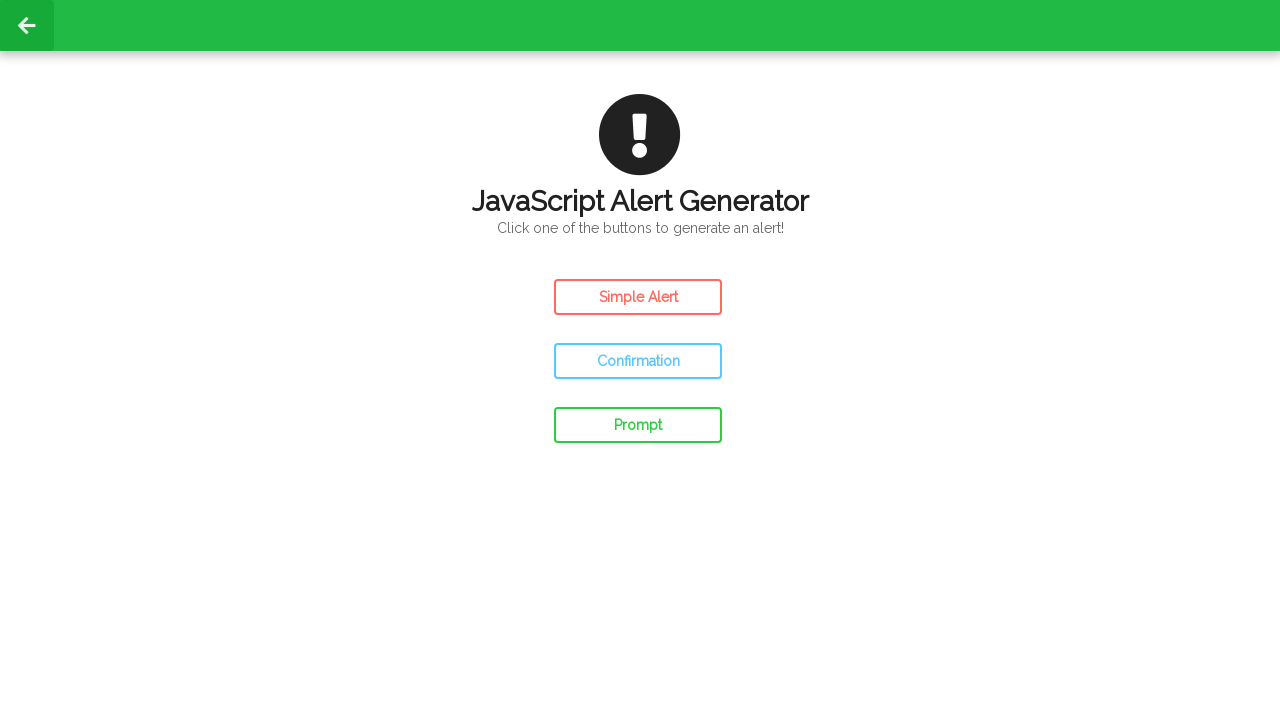

Clicked the prompt button to trigger the JavaScript prompt alert at (638, 425) on #prompt
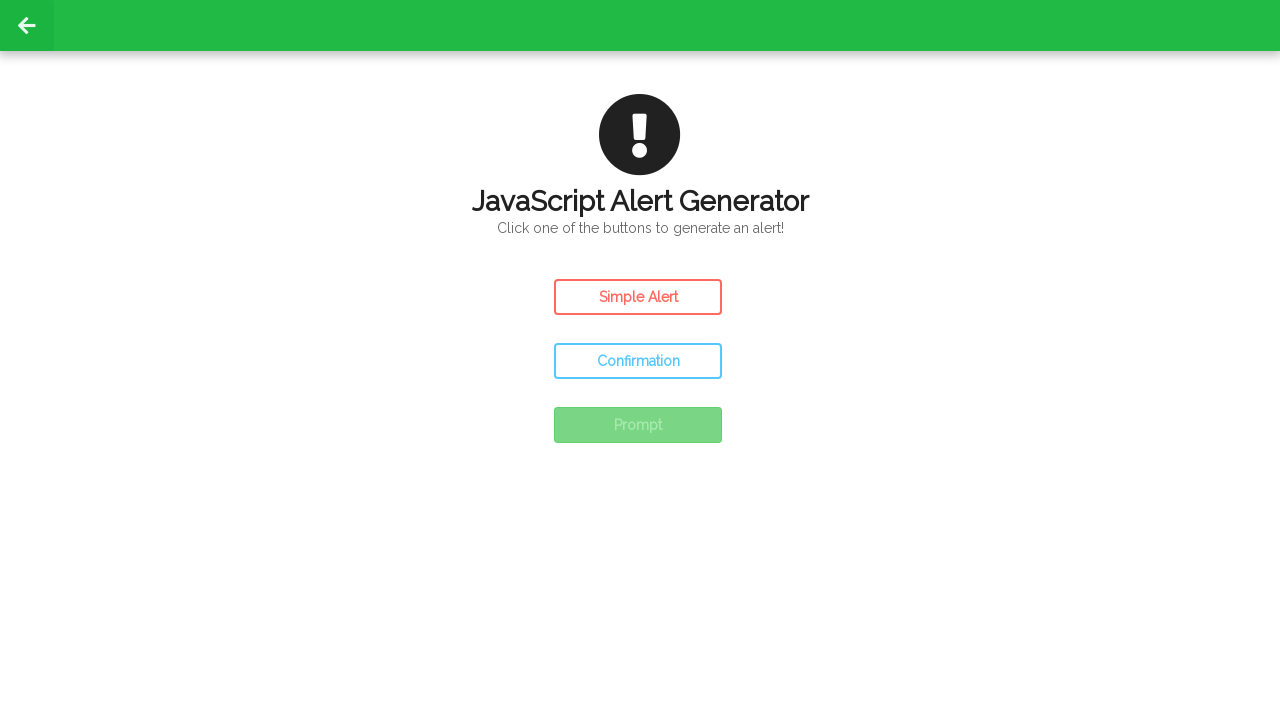

Set up dialog handler to accept prompts with text 'Awesome!'
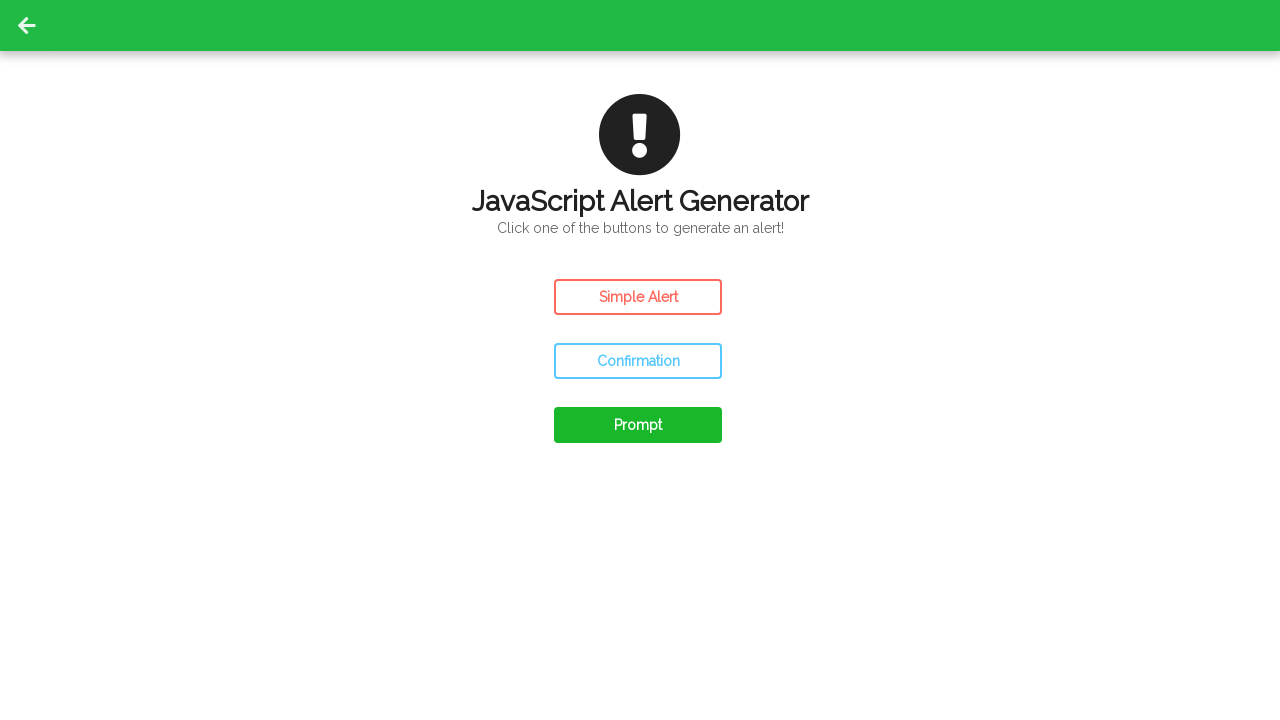

Clicked the prompt button again to trigger the dialog with handler active at (638, 425) on #prompt
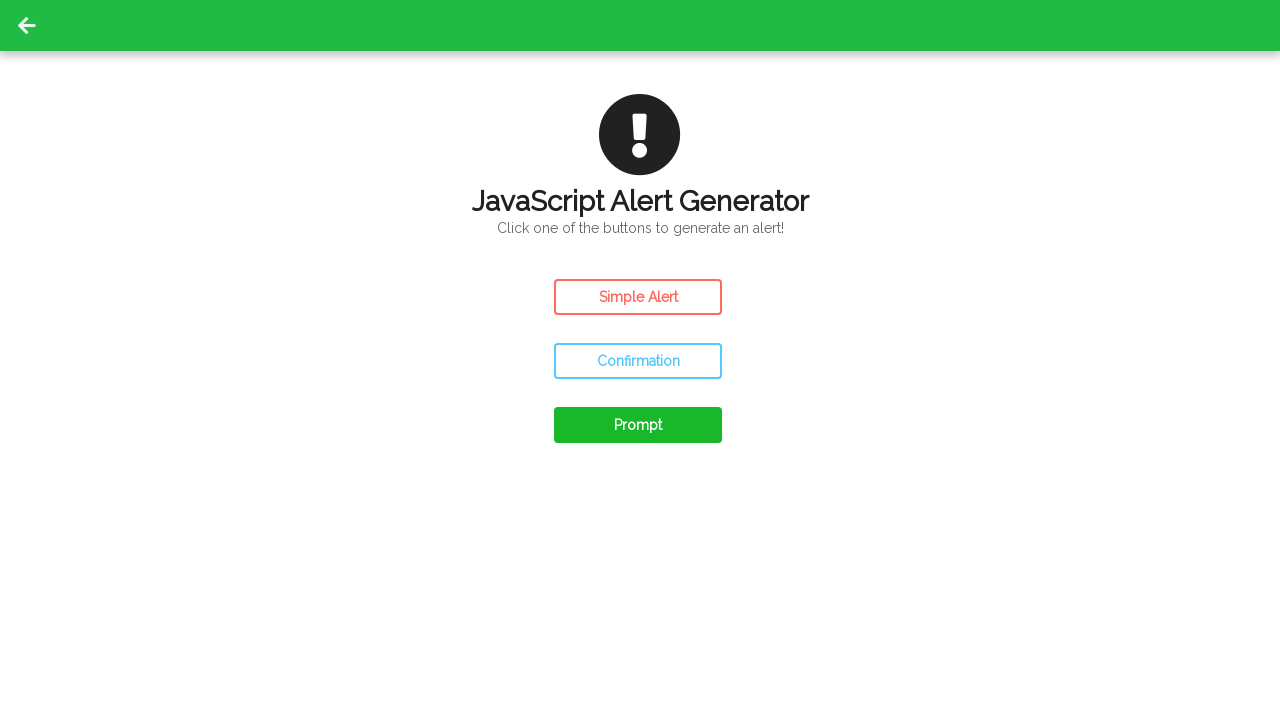

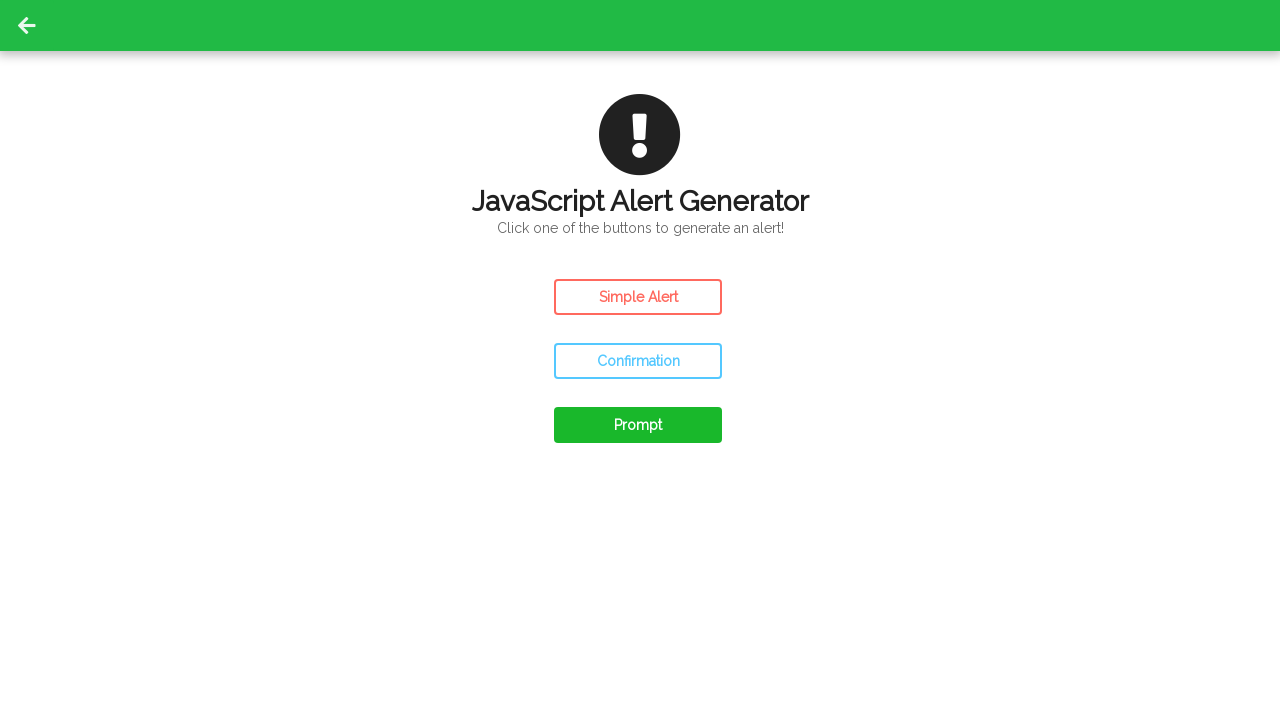